Tests JavaScript alert handling by clicking a button that triggers a JS alert and then accepting the alert dialog

Starting URL: https://practice.cydeo.com/javascript_alerts

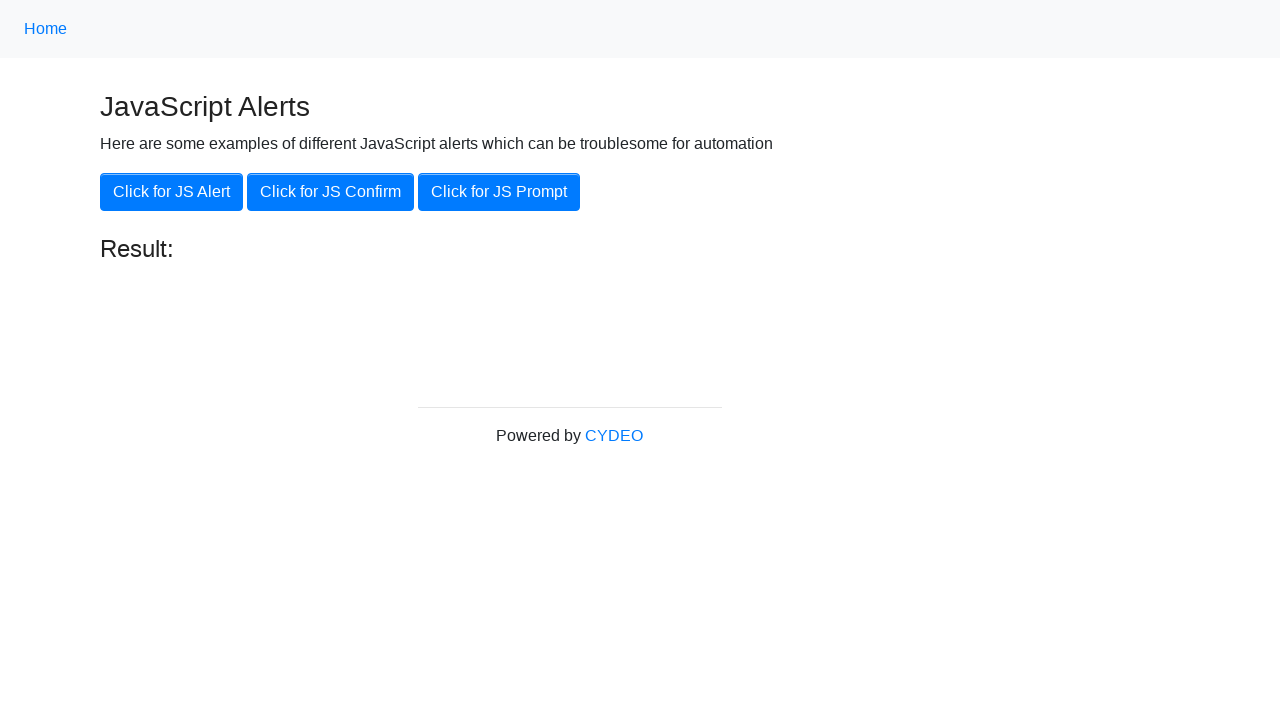

Set up dialog handler to automatically accept alerts
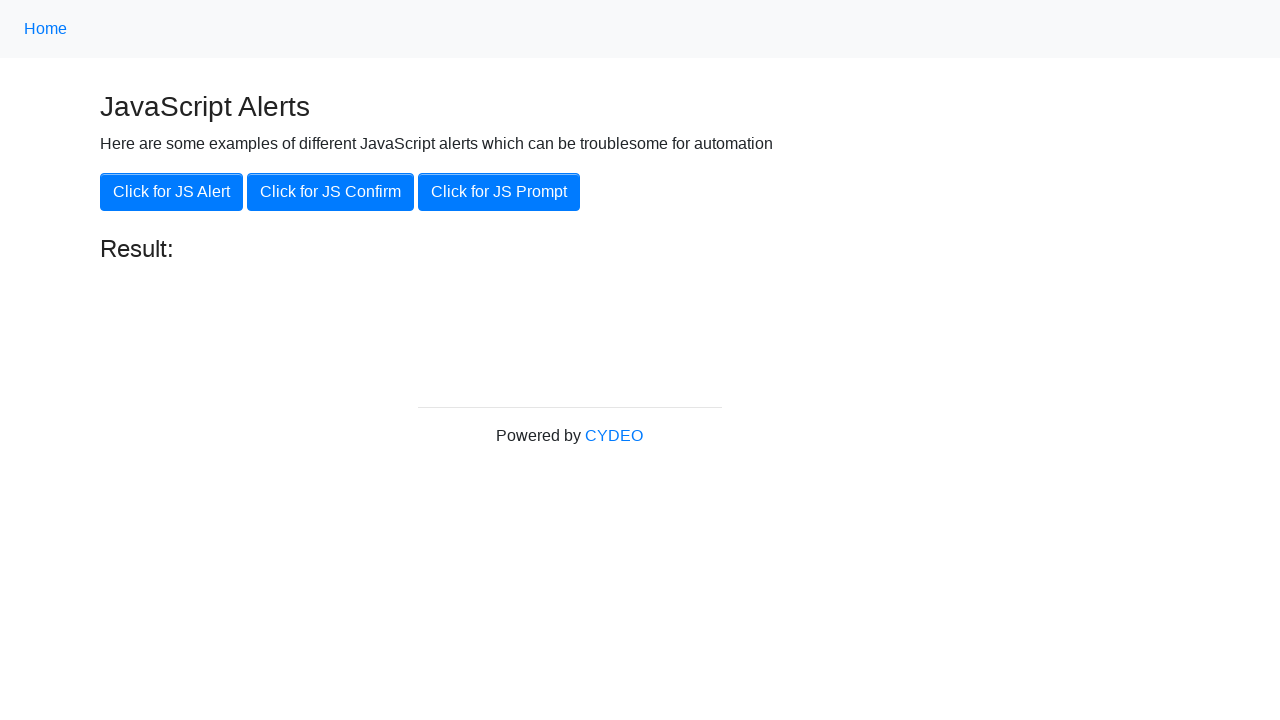

Clicked the button that triggers JavaScript alert at (172, 192) on xpath=//button[.='Click for JS Alert']
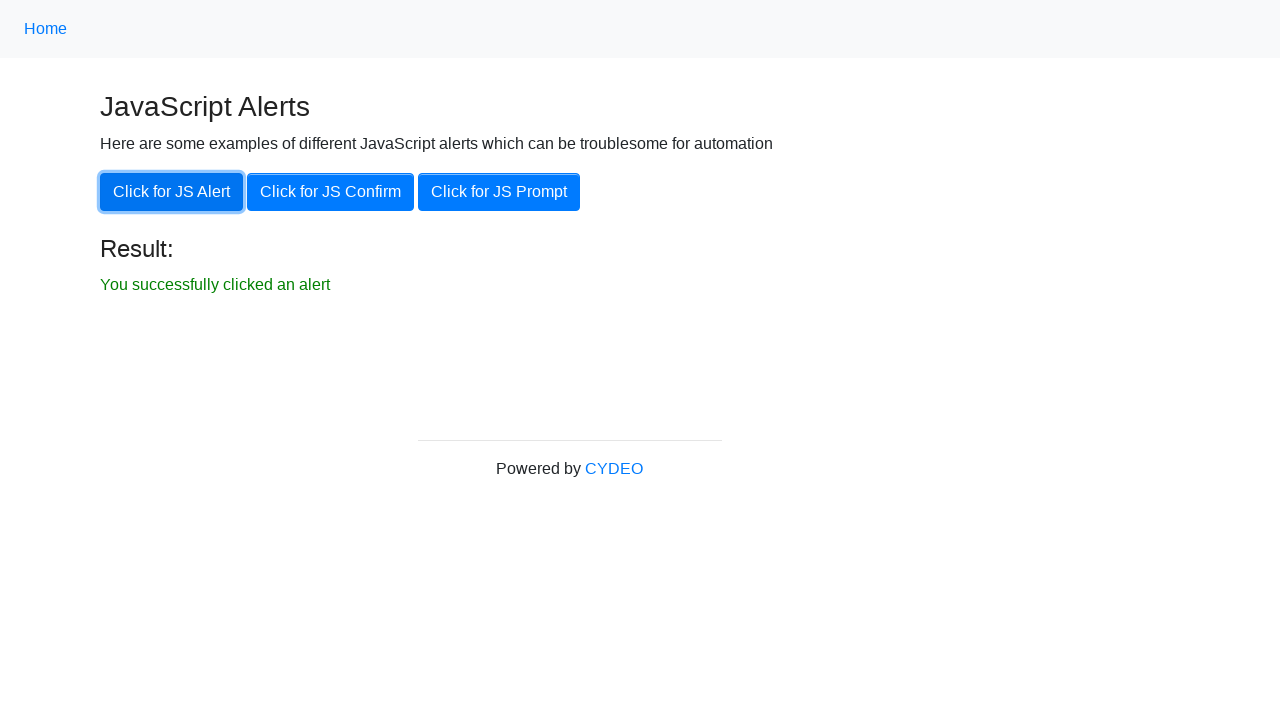

Alert dialog was accepted and result element appeared
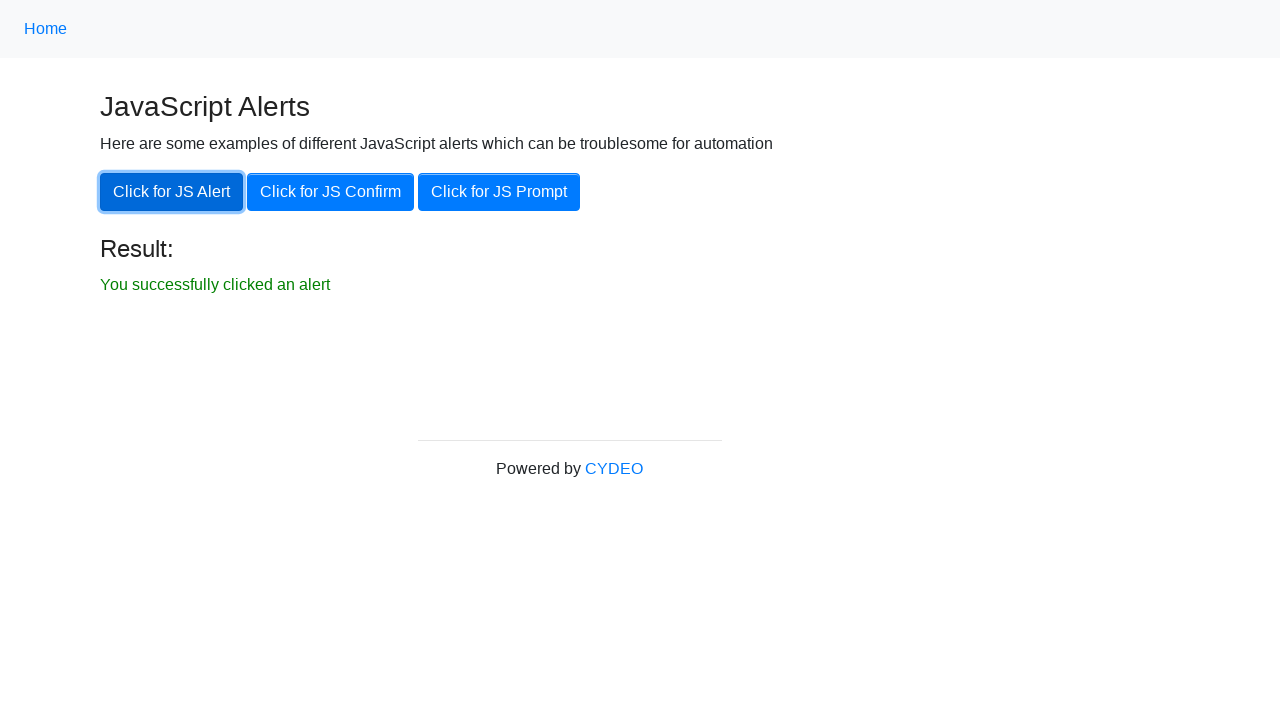

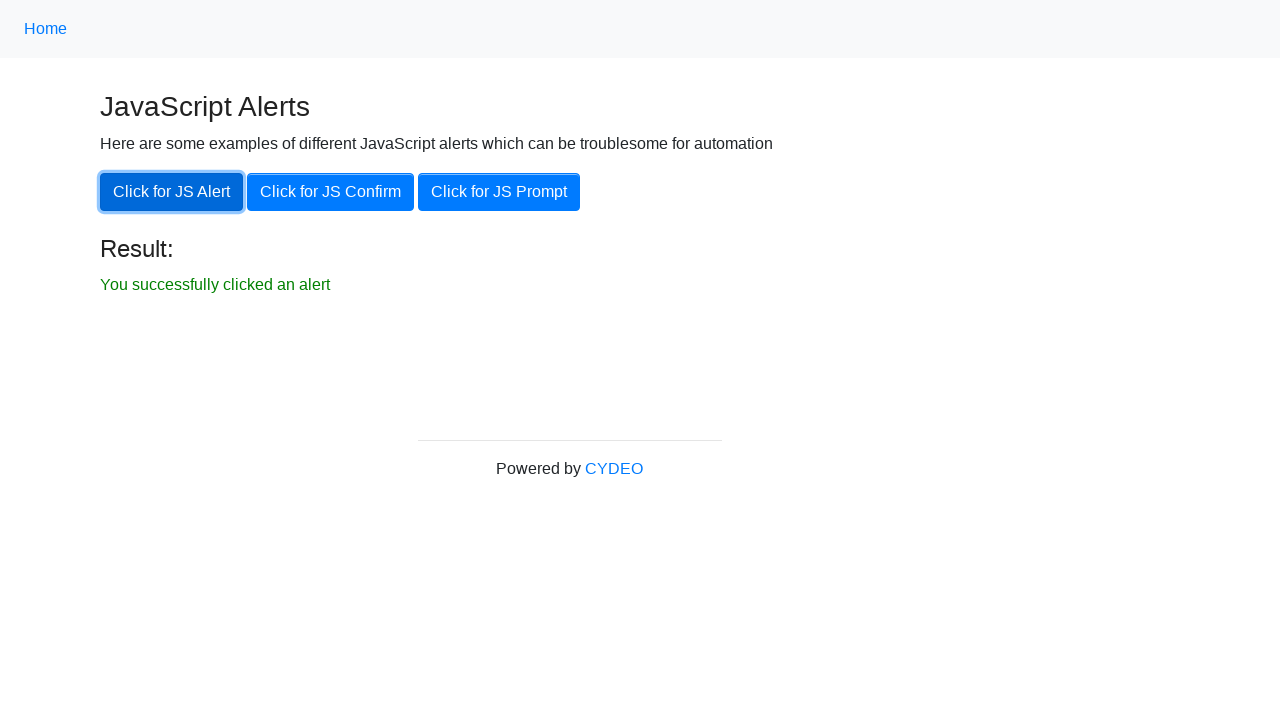